Tests checkbox interactions by selecting the first 3 checkboxes, then unselecting all selected checkboxes on the page

Starting URL: https://testautomationpractice.blogspot.com/

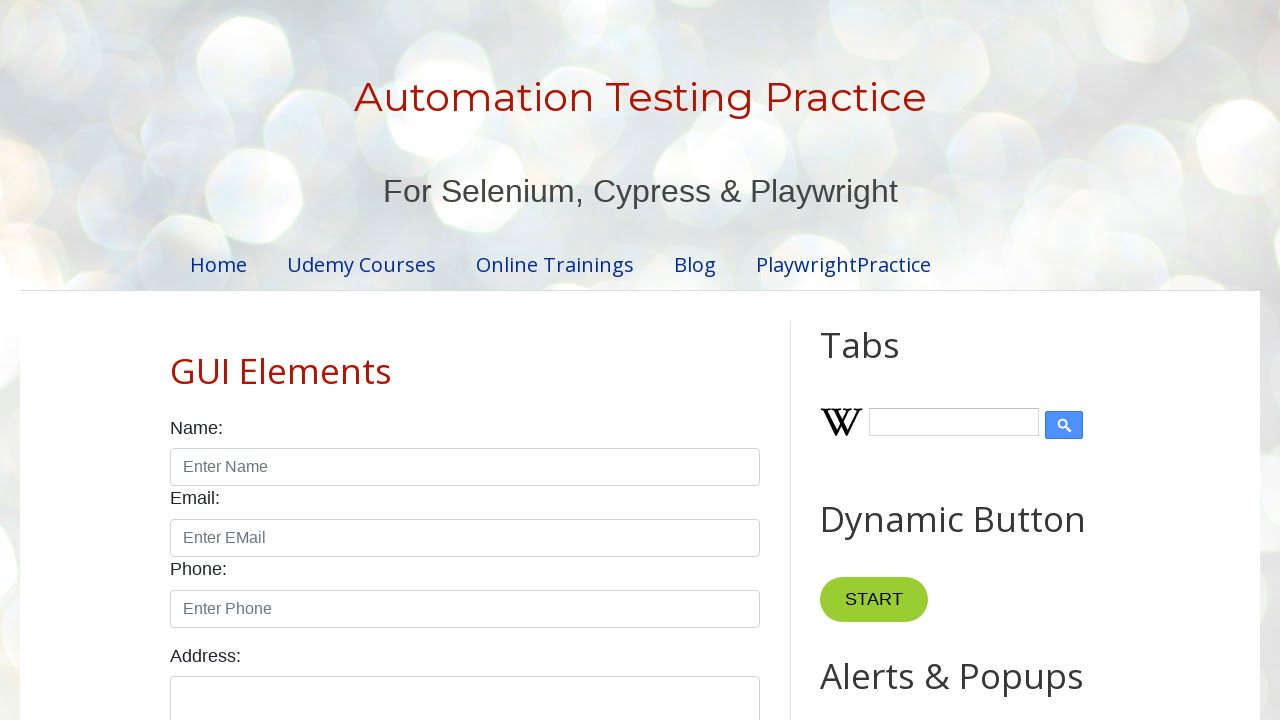

Located all checkboxes with class 'form-check-input' on the page
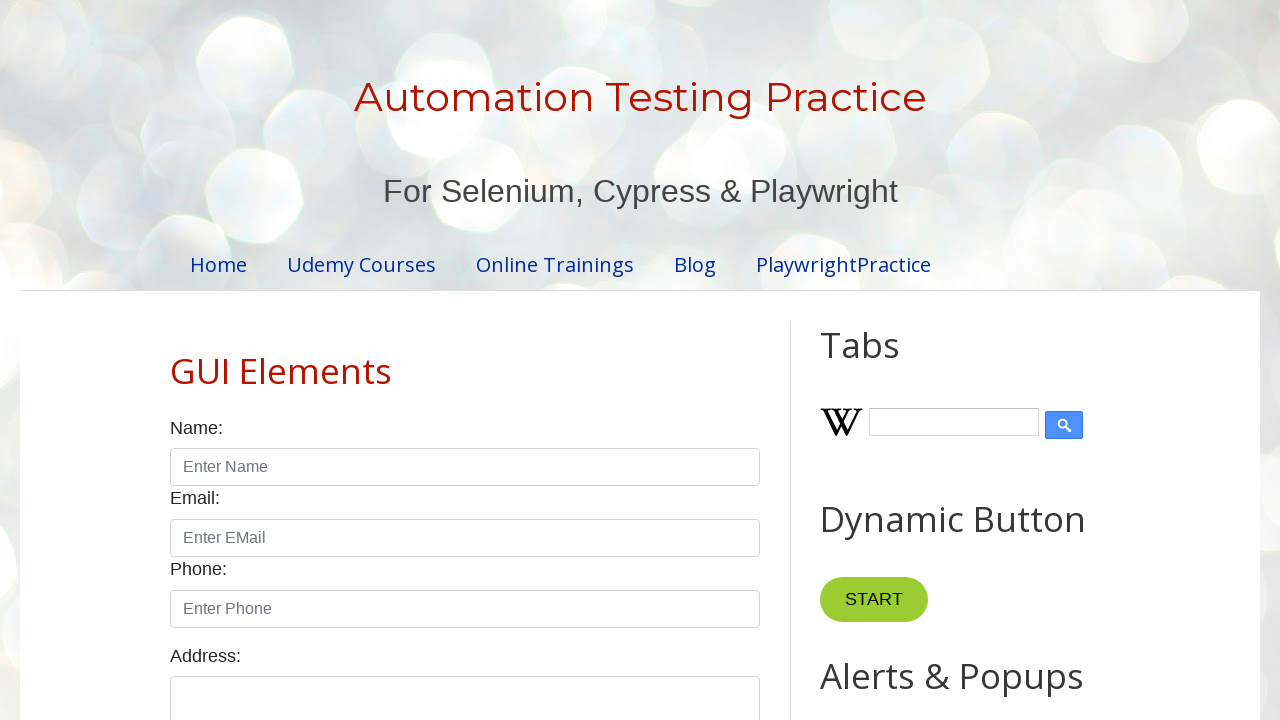

Clicked checkbox 1 to select it at (176, 360) on xpath=//input[@class='form-check-input' and @type='checkbox'] >> nth=0
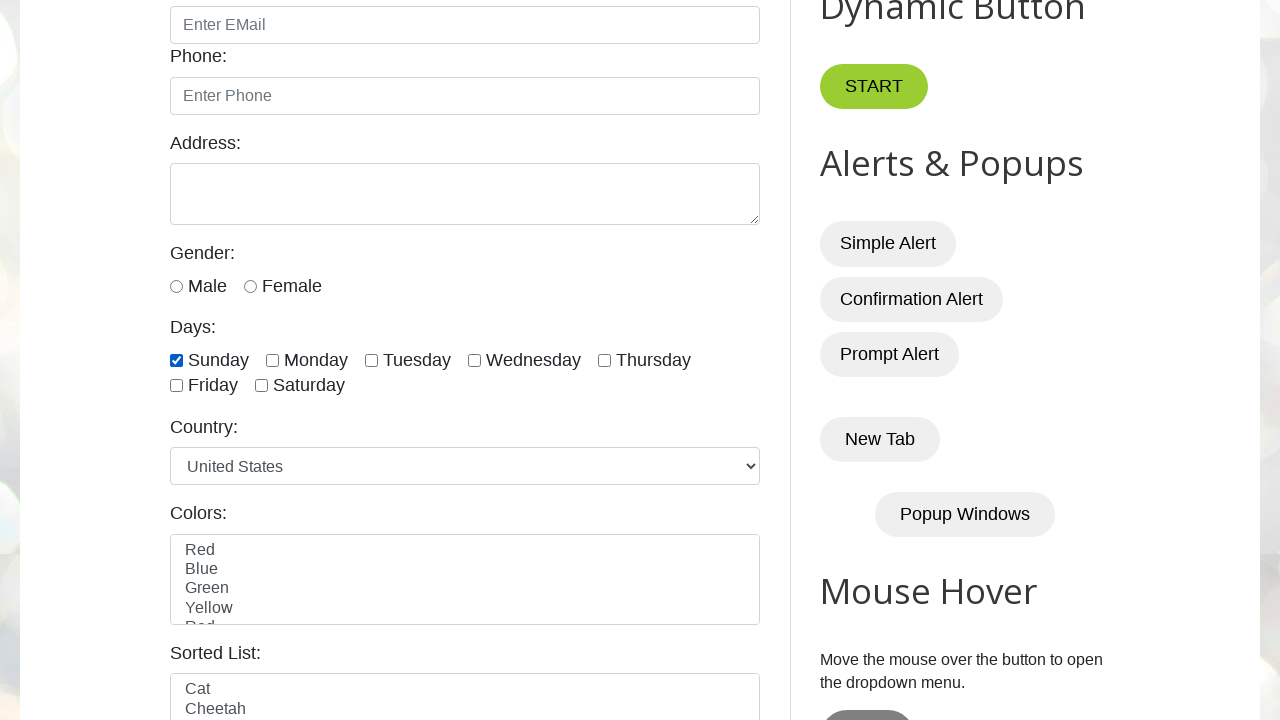

Clicked checkbox 2 to select it at (272, 360) on xpath=//input[@class='form-check-input' and @type='checkbox'] >> nth=1
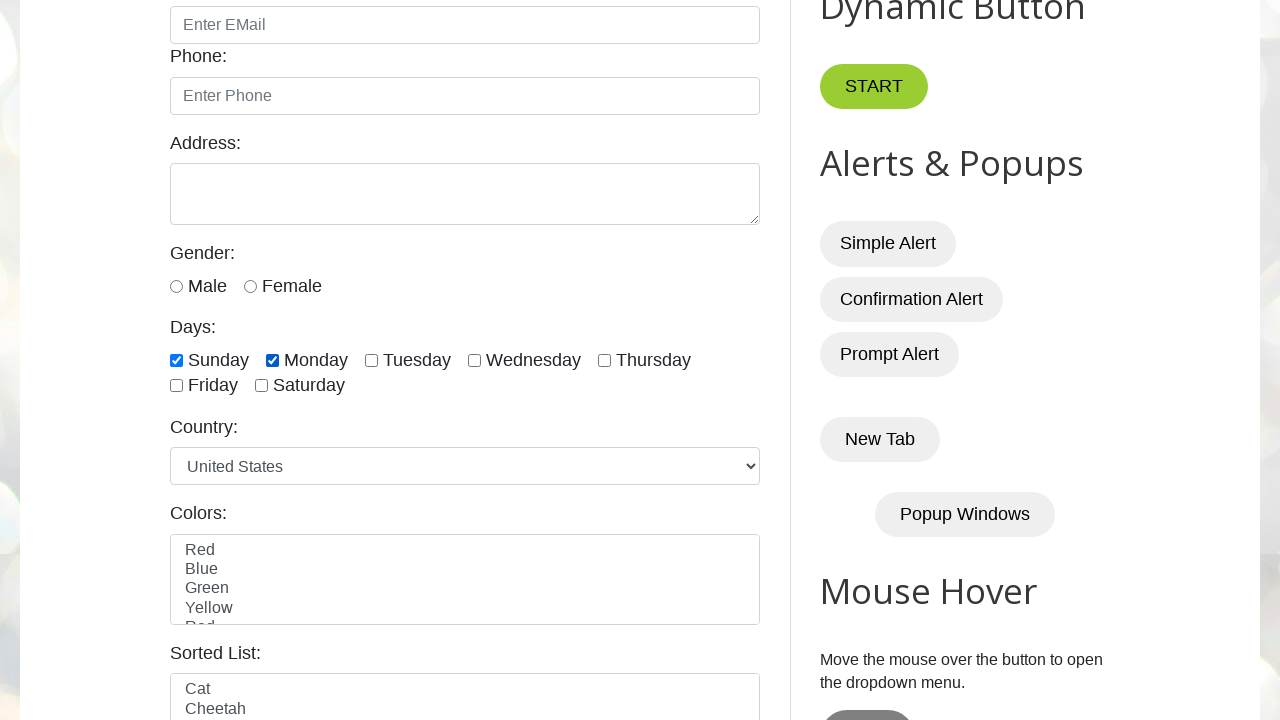

Clicked checkbox 3 to select it at (372, 360) on xpath=//input[@class='form-check-input' and @type='checkbox'] >> nth=2
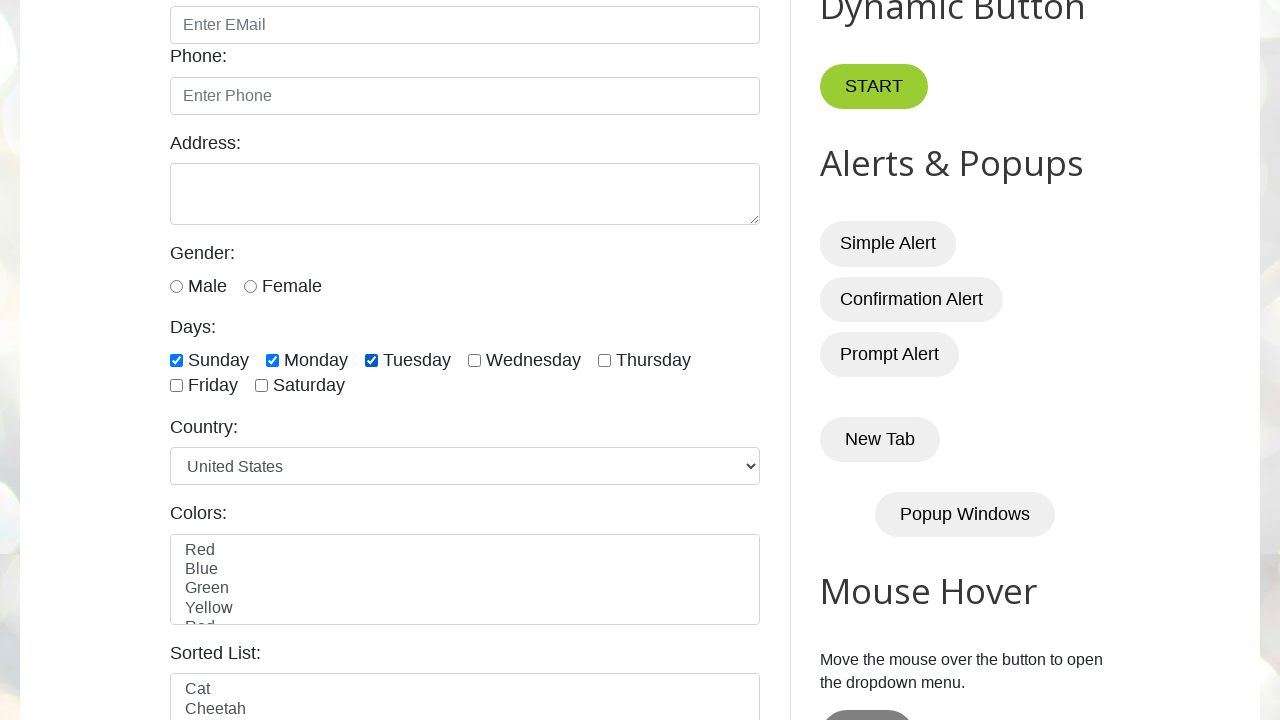

Waited 5 seconds
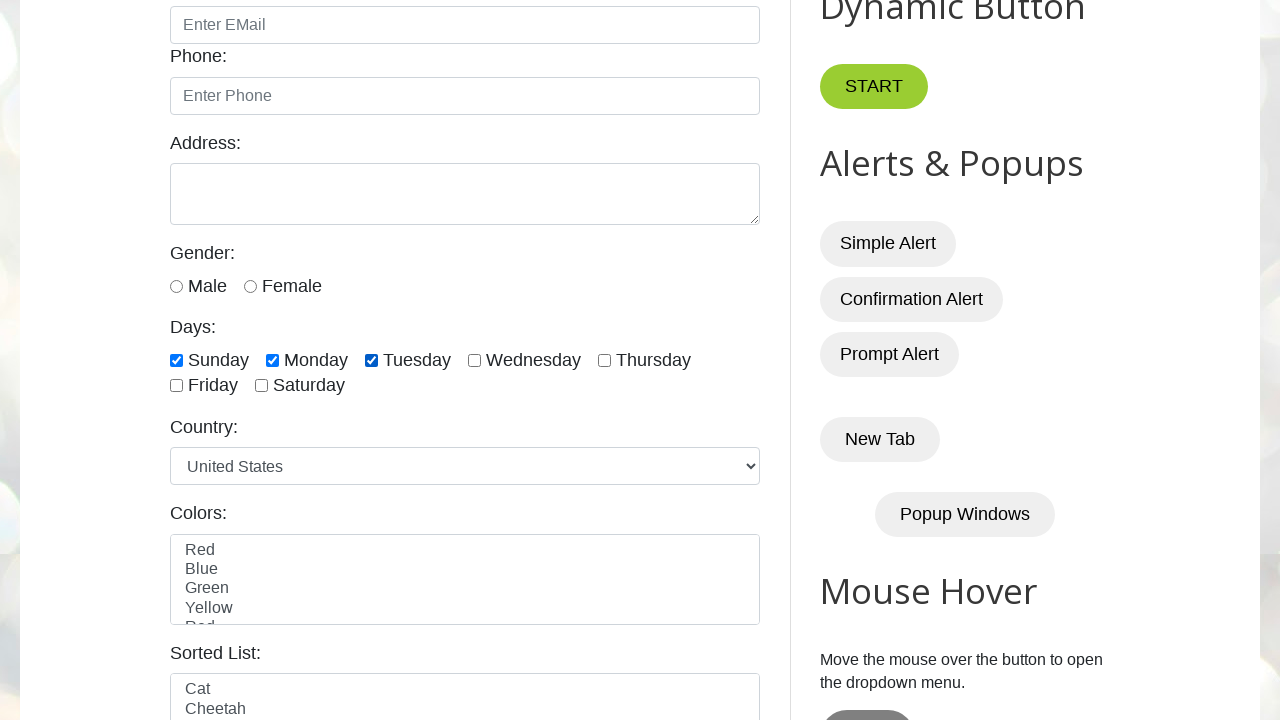

Unselected a checked checkbox at (176, 360) on xpath=//input[@class='form-check-input' and @type='checkbox'] >> nth=0
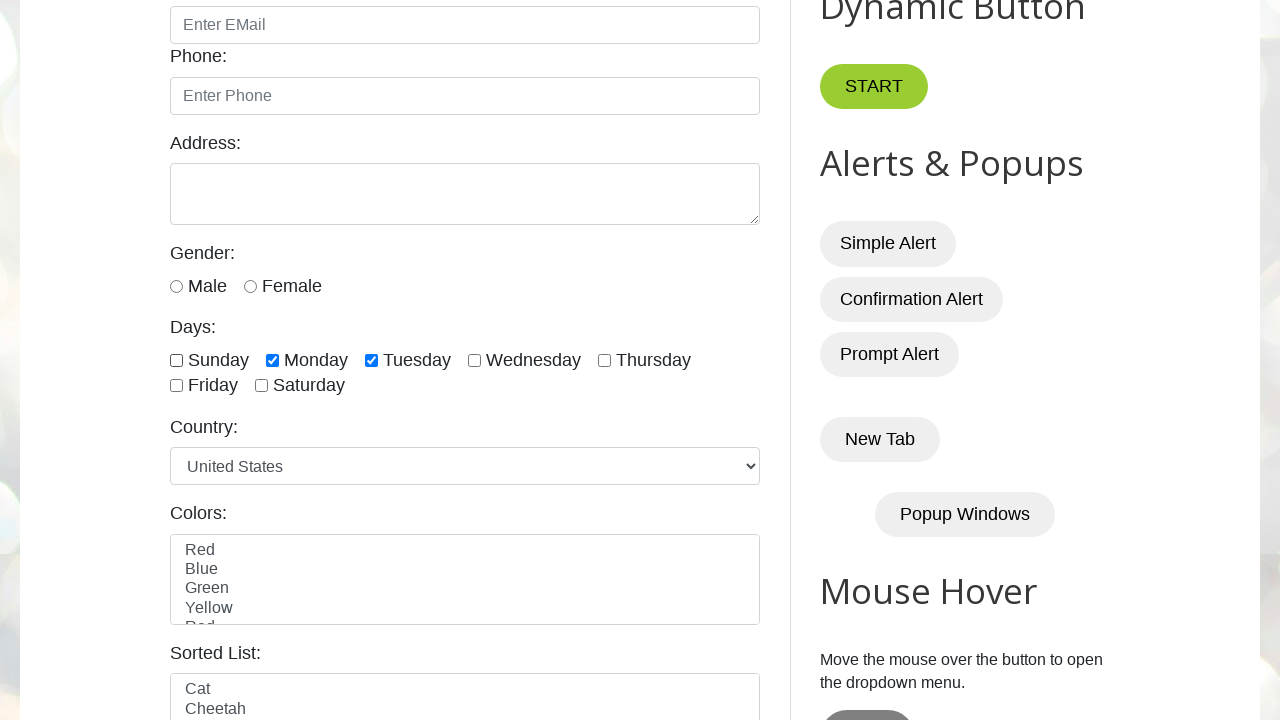

Unselected a checked checkbox at (272, 360) on xpath=//input[@class='form-check-input' and @type='checkbox'] >> nth=1
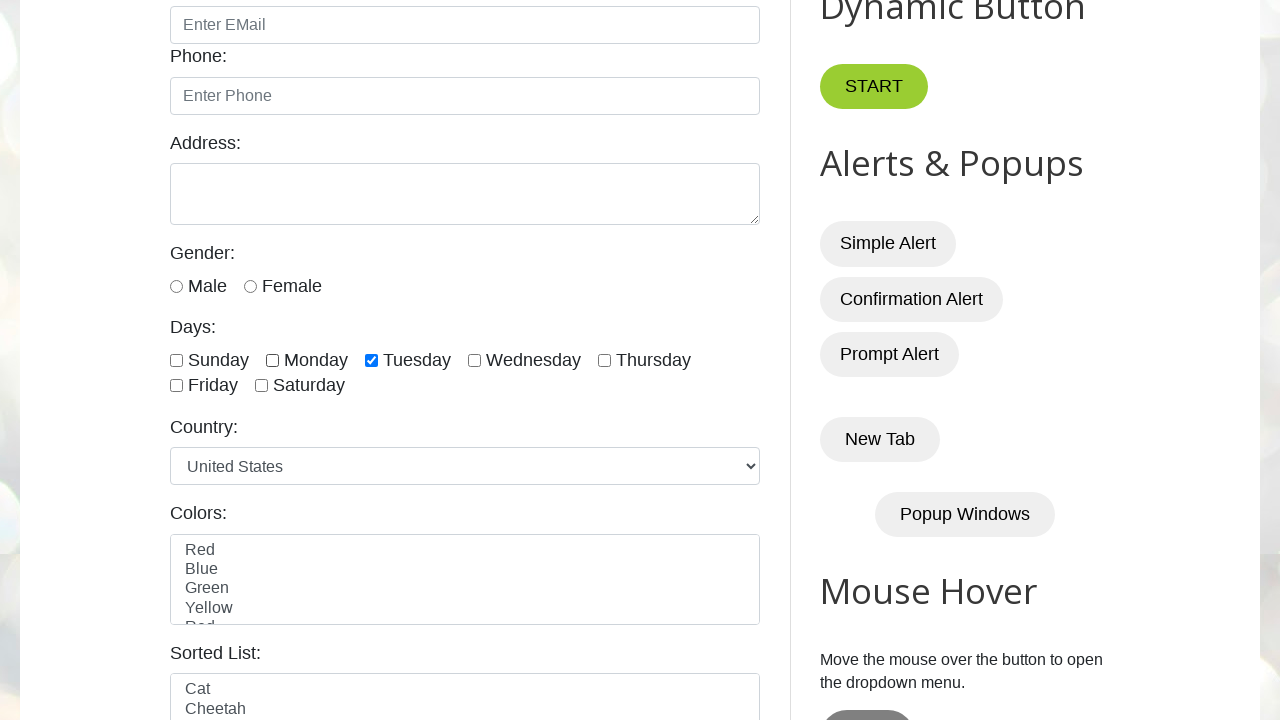

Unselected a checked checkbox at (372, 360) on xpath=//input[@class='form-check-input' and @type='checkbox'] >> nth=2
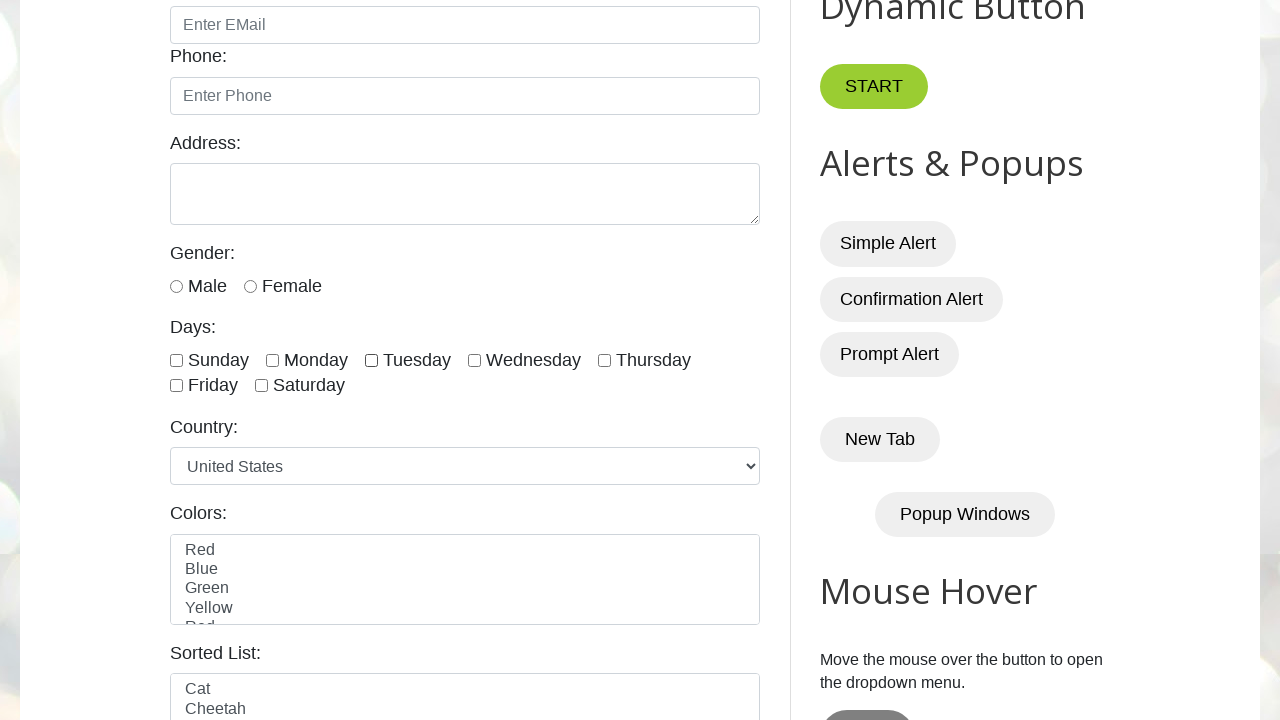

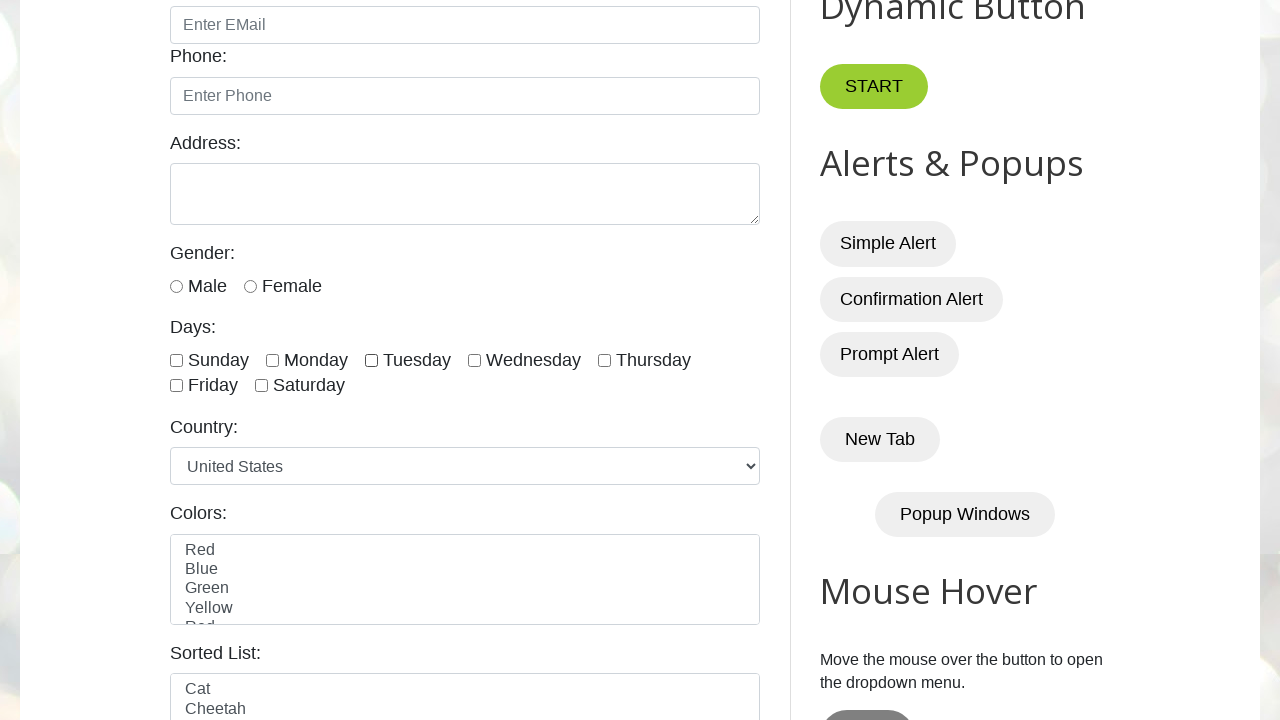